Tests the jQuery UI datepicker widget by clicking on the date input field to open the calendar and selecting a specific date from the calendar grid.

Starting URL: https://jqueryui.com/datepicker/

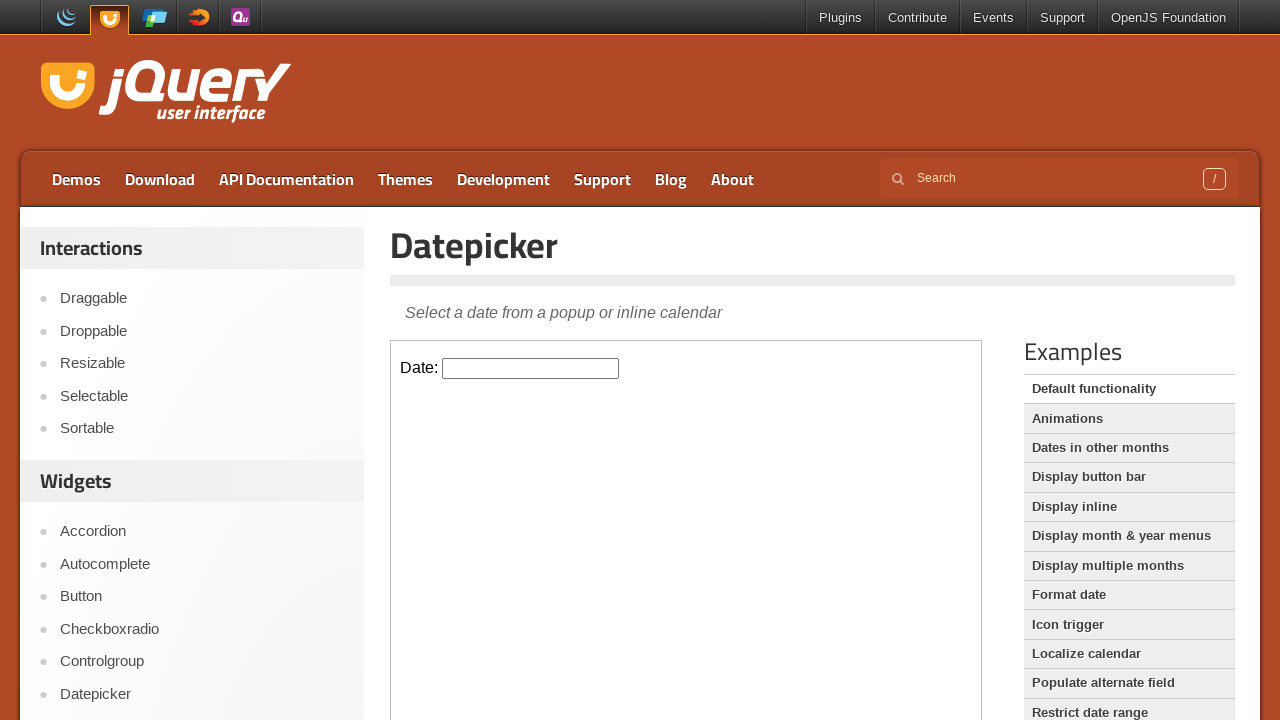

Located the demo iframe containing the datepicker widget
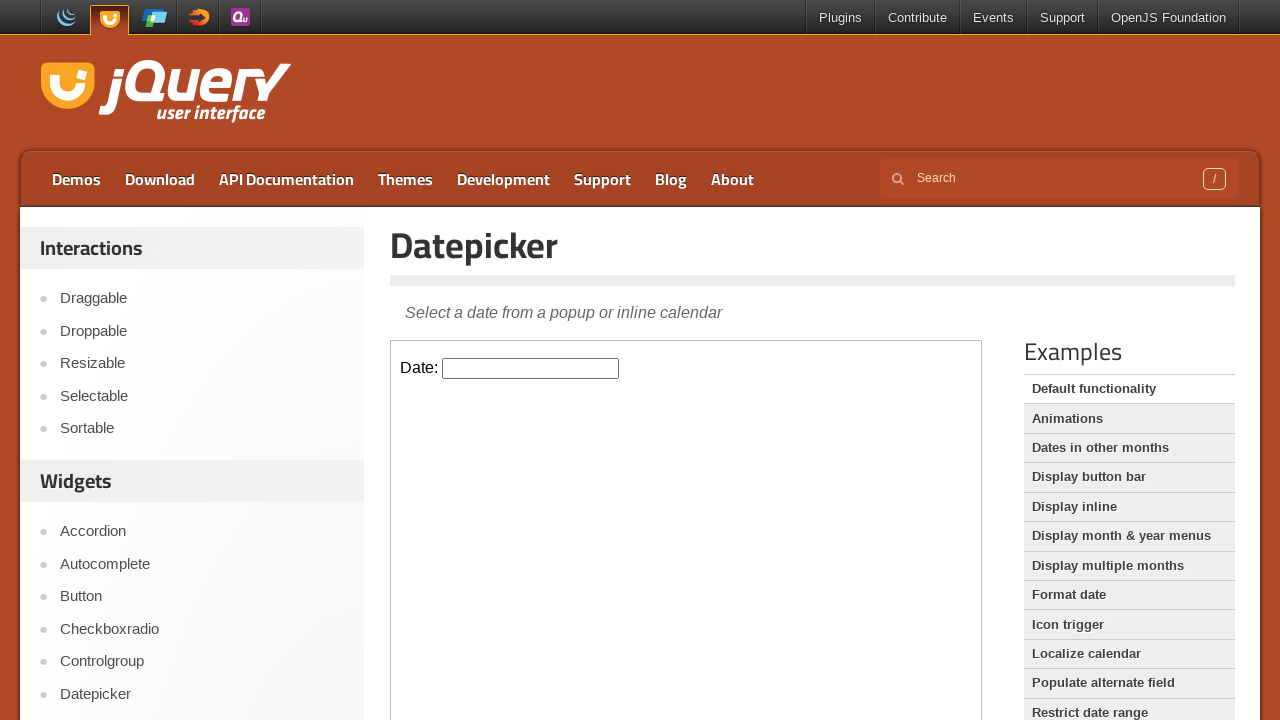

Clicked on the datepicker input field to open the calendar at (531, 368) on .demo-frame >> internal:control=enter-frame >> #datepicker
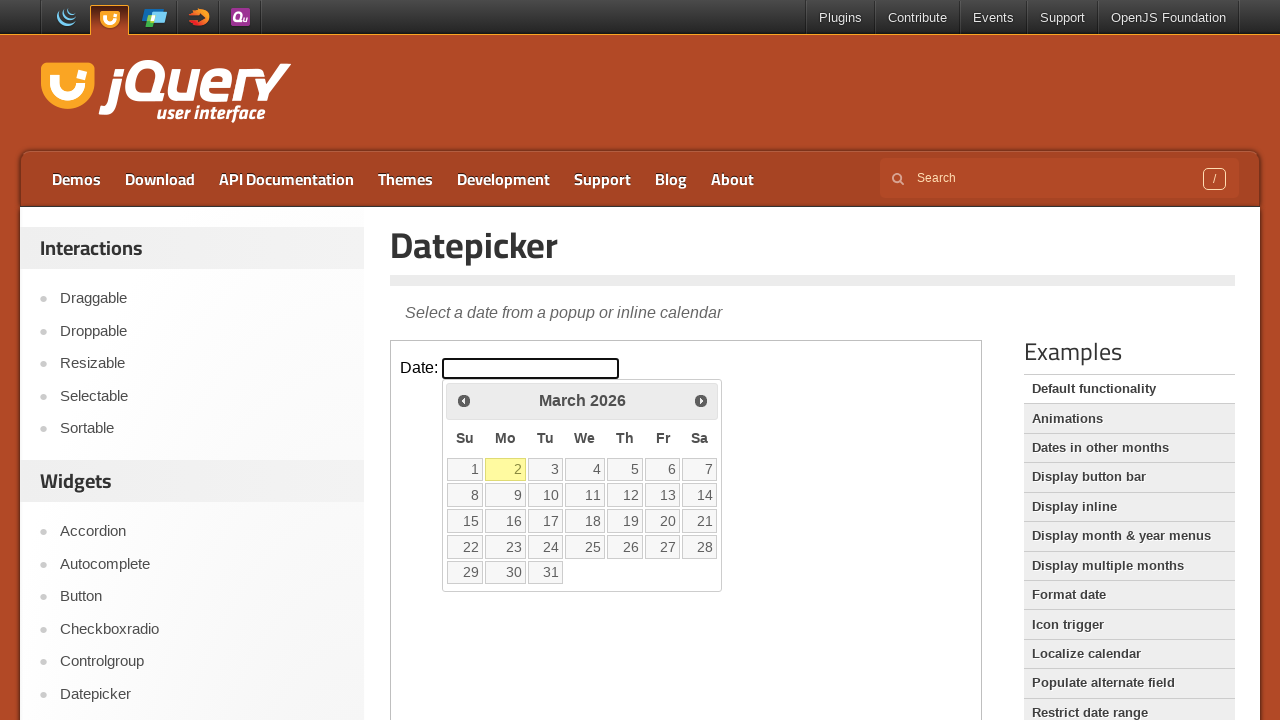

Selected a date from the calendar grid (row 3, column 5) at (625, 521) on .demo-frame >> internal:control=enter-frame >> #ui-datepicker-div table tbody tr
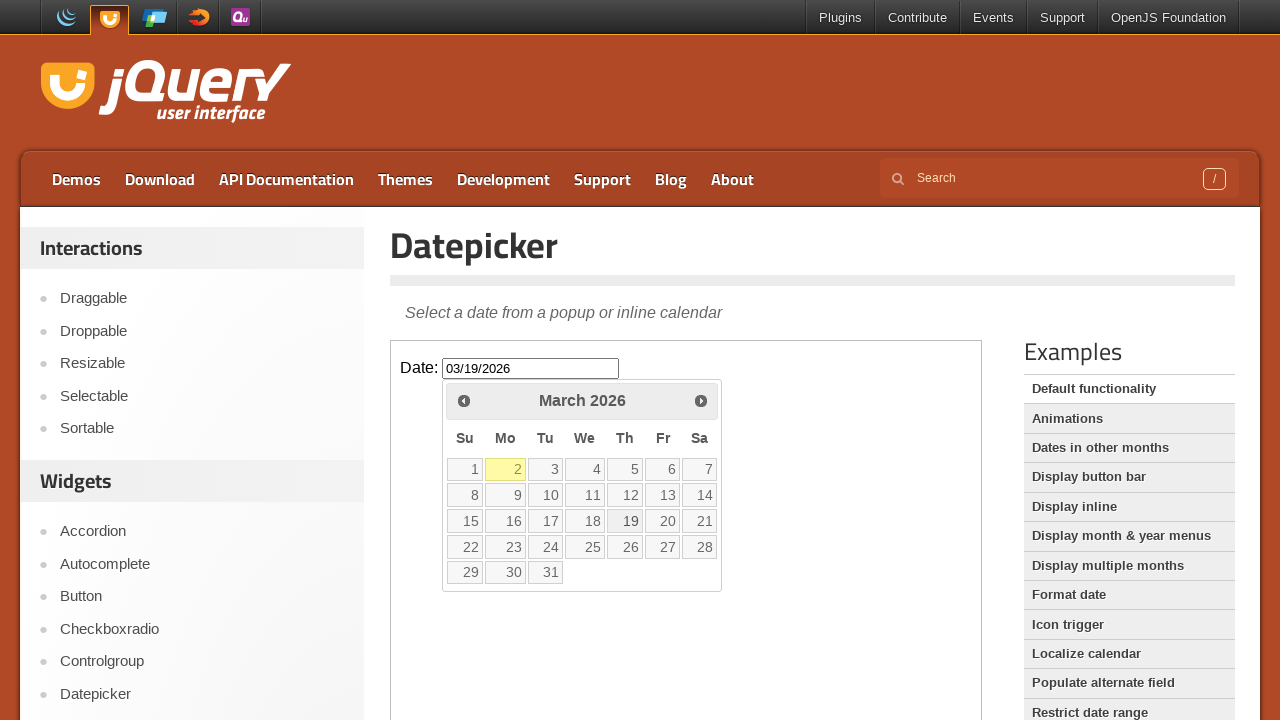

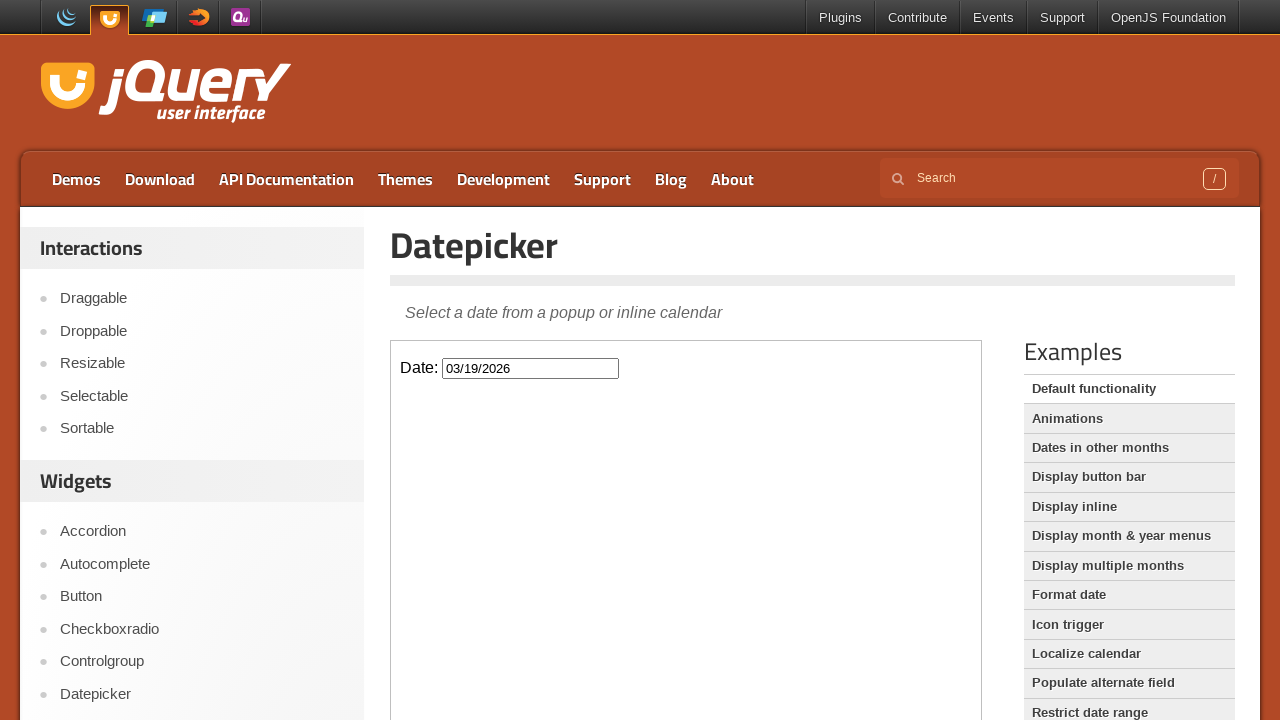